Tests Angular Syncfusion dropdown by selecting "American Football" from the games dropdown

Starting URL: https://ej2.syncfusion.com/angular/demos/?_ga=2.262049992.437420821.1575083417-524628264.1575083417#/material/drop-down-list/data-binding

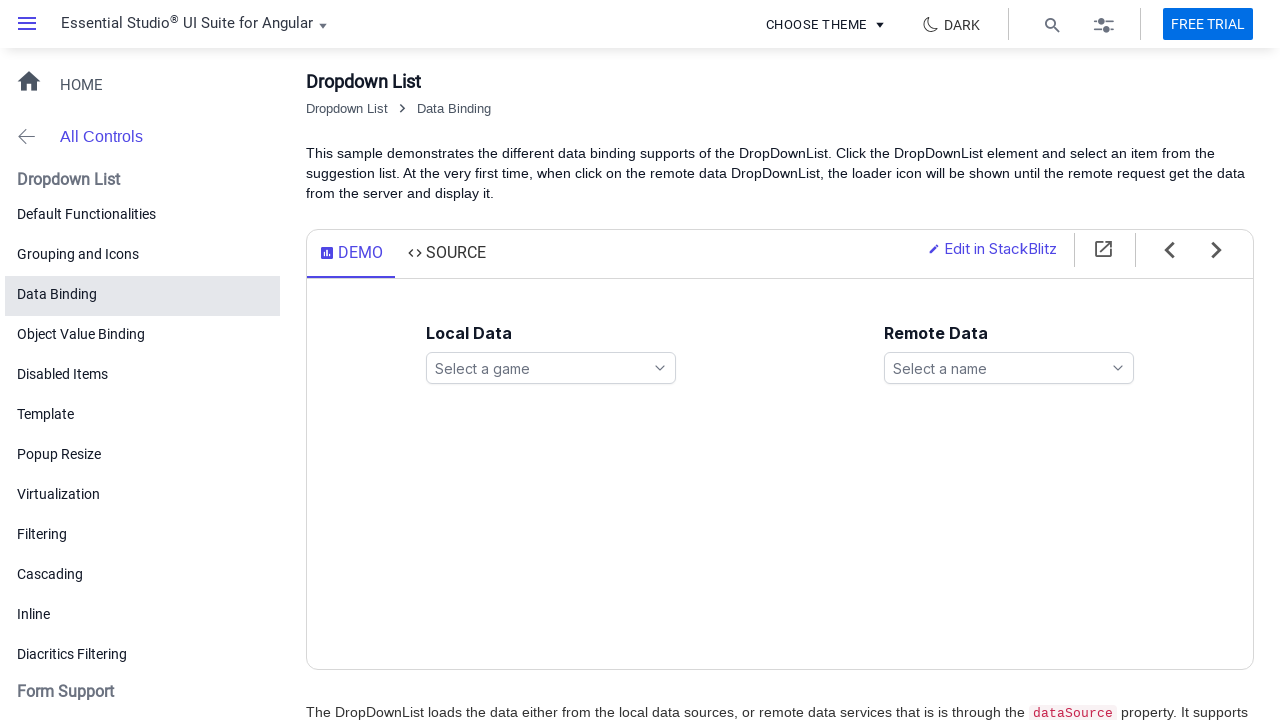

Clicked on games dropdown to open it at (551, 368) on xpath=//span[@aria-labelledby='games_hidden']
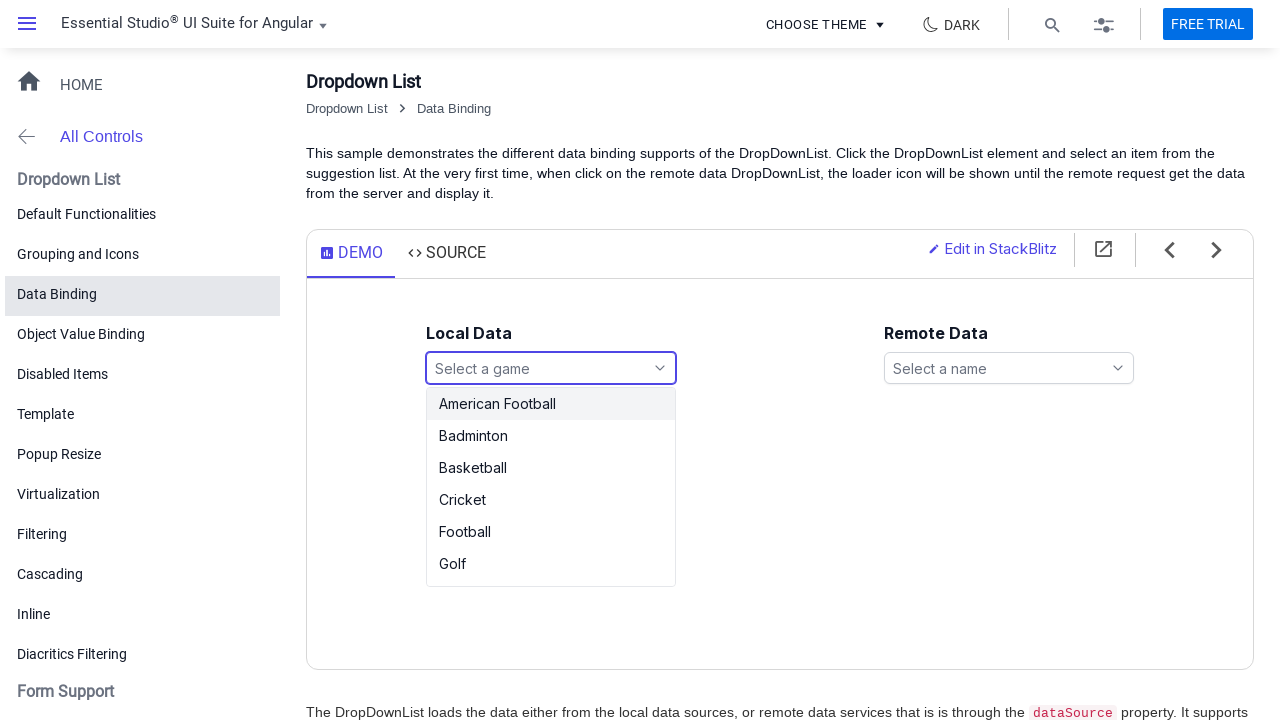

Dropdown content loaded with game options
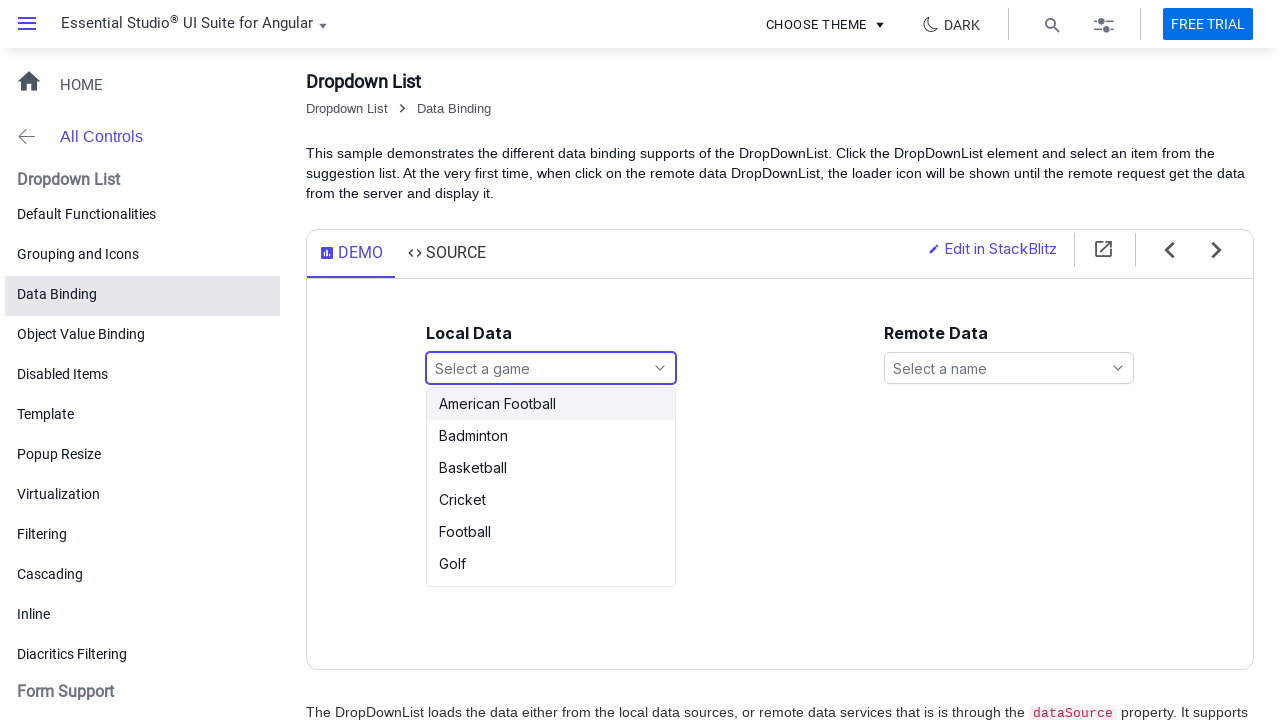

Selected 'American Football' from the dropdown at (551, 404) on xpath=//div[@class='e-content e-dropdownbase']//li[text()='American Football']
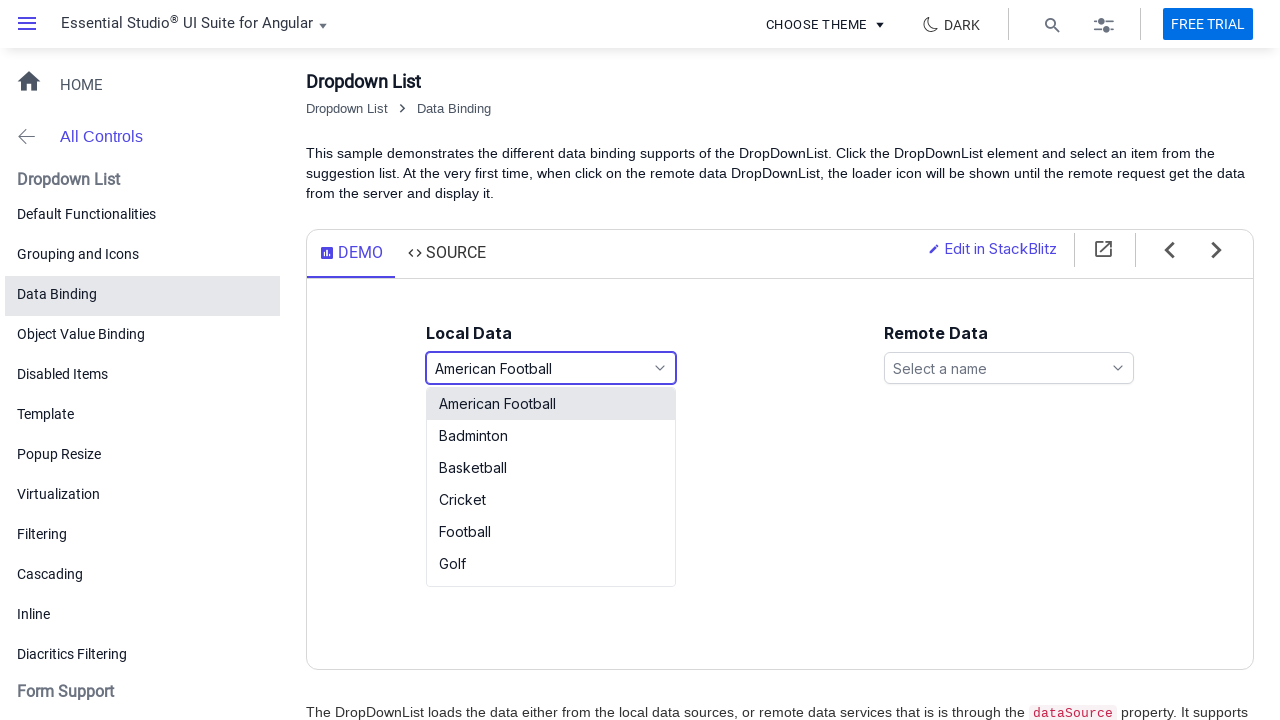

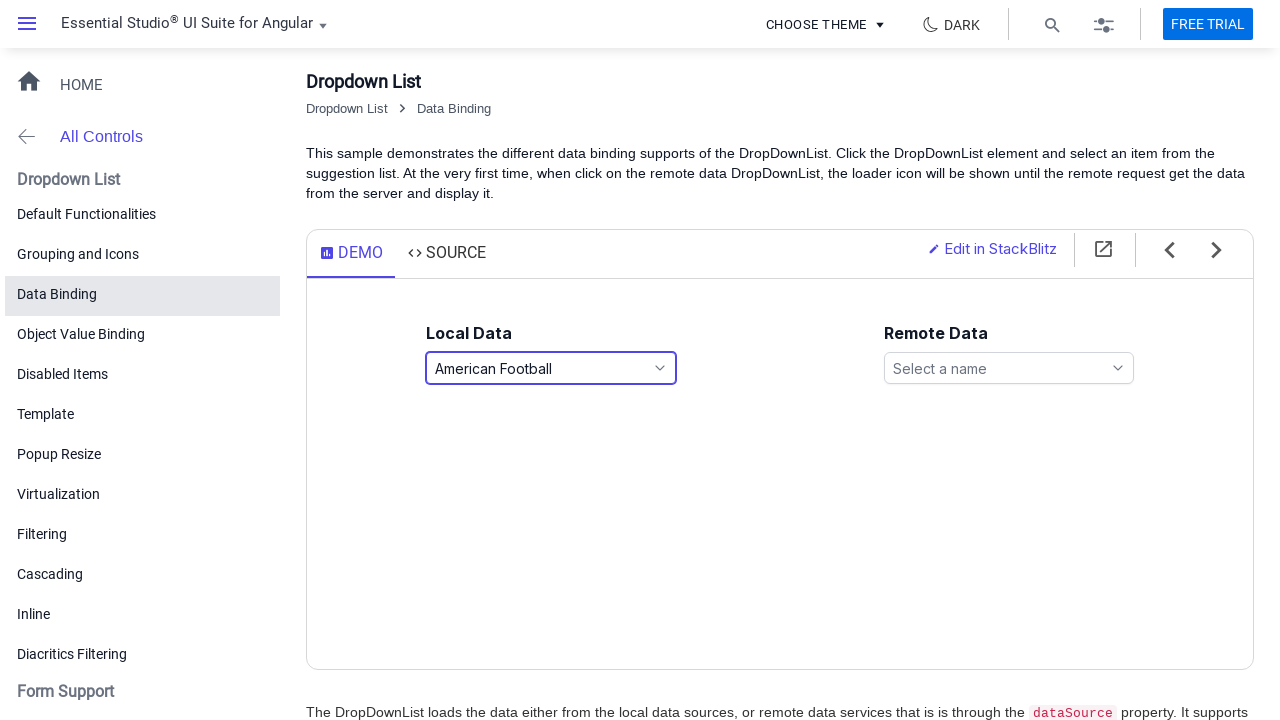